Tests handling of a confirmation alert by triggering it and accepting the dialog

Starting URL: https://www.automationtestinginsider.com/2019/08/textarea-textarea-element-defines-multi.html

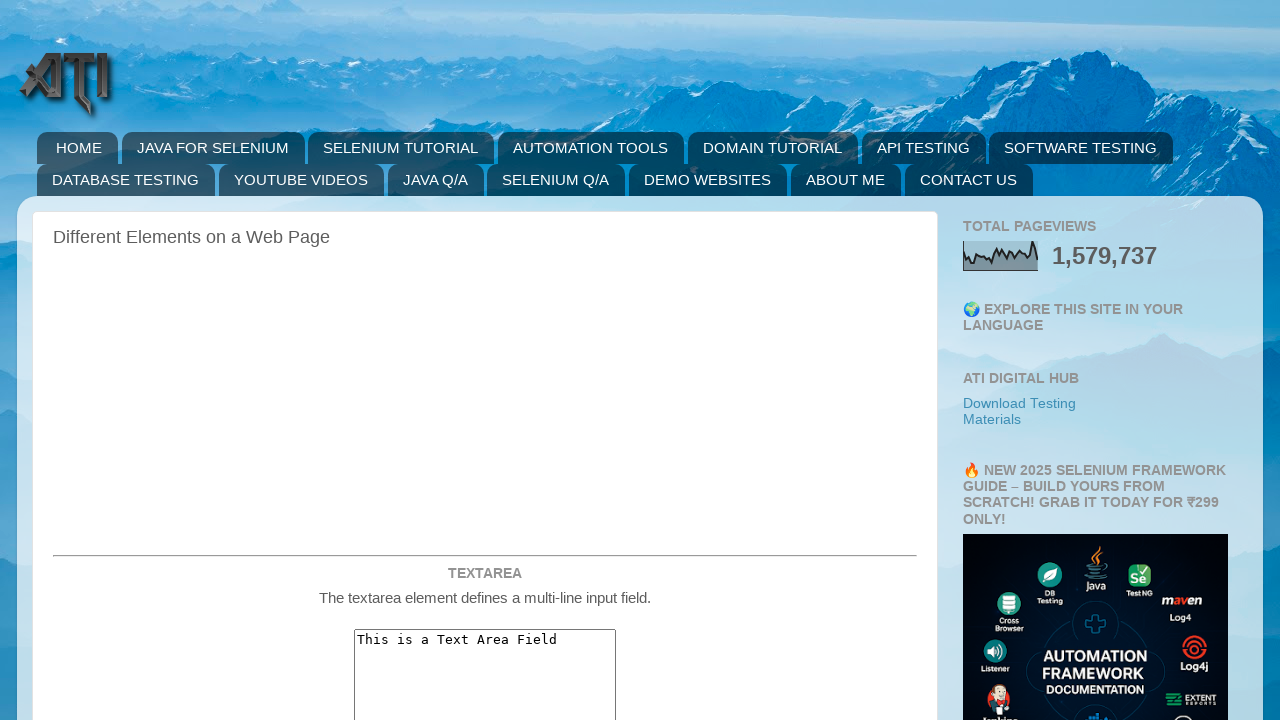

Located confirmation alert button element
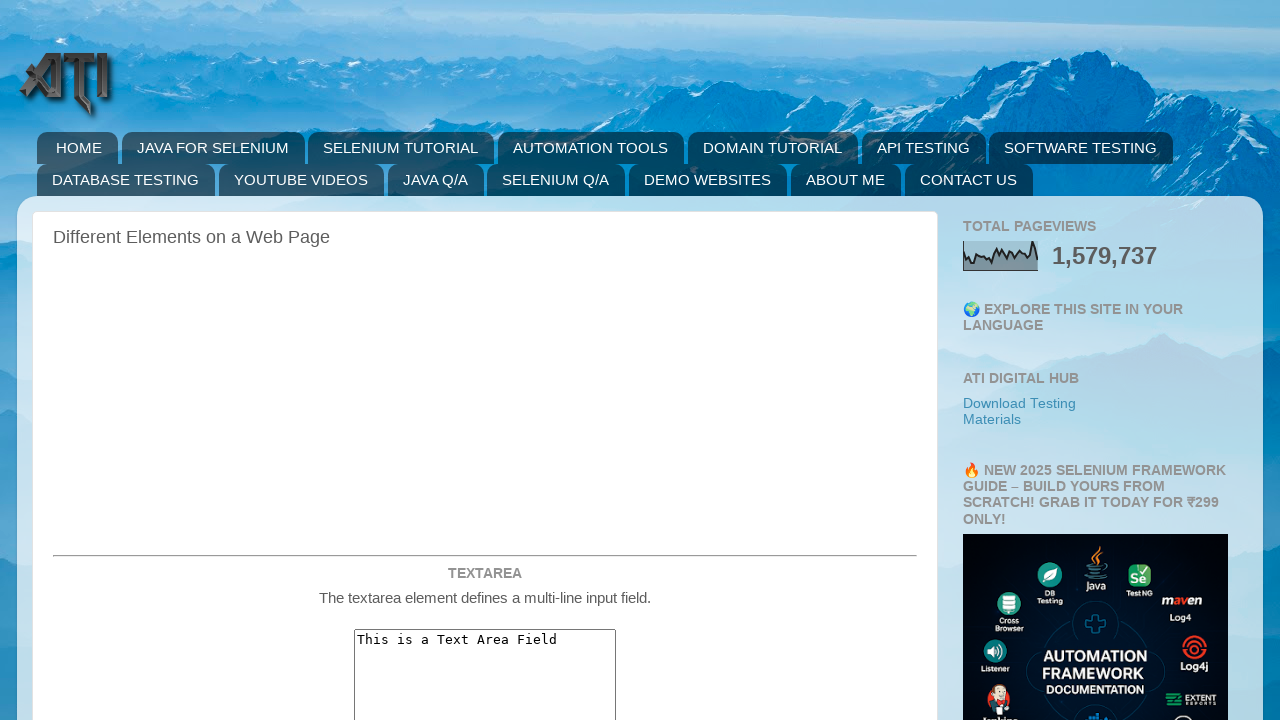

Scrolled confirmation alert button into view
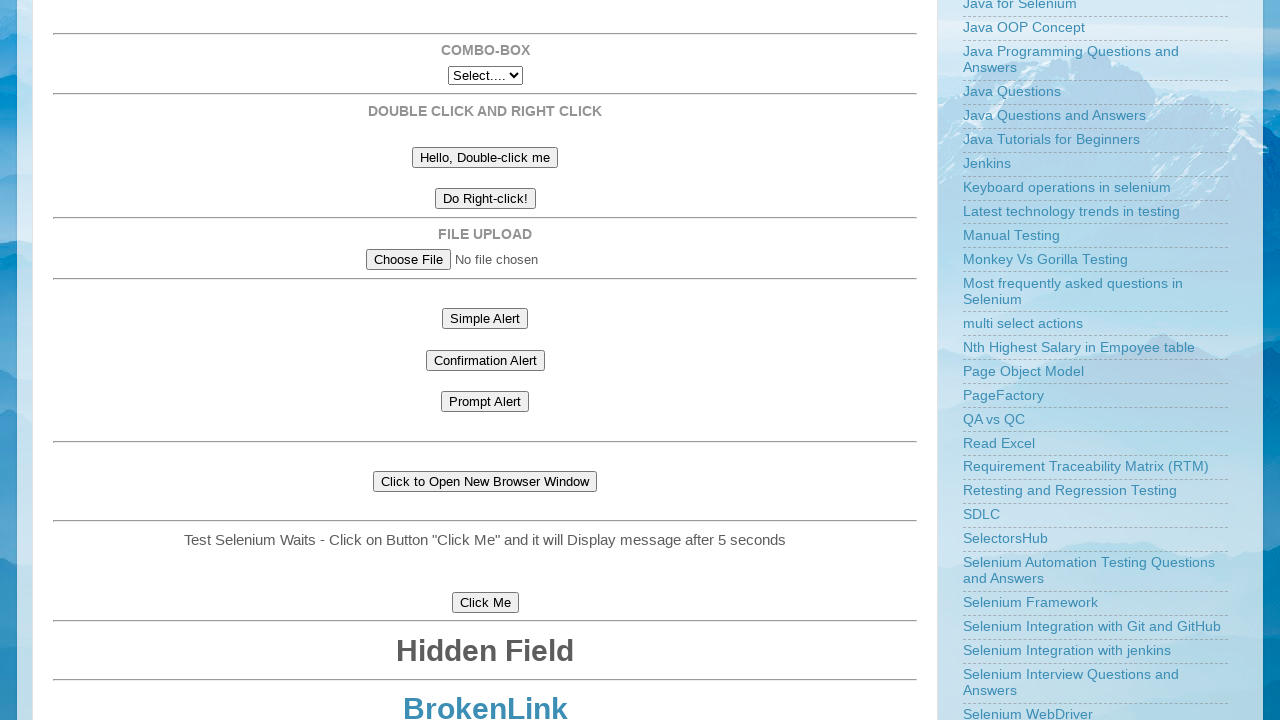

Clicked confirmation alert button to trigger dialog at (485, 360) on #confirmationAlert
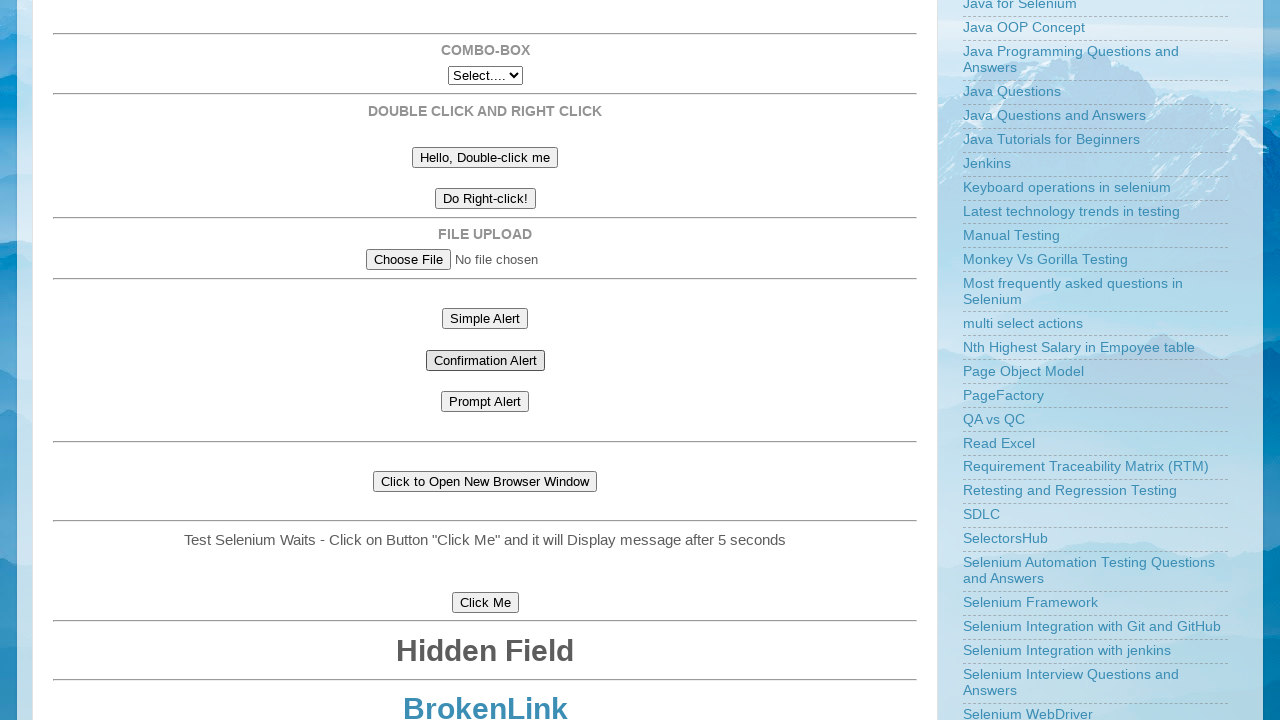

Set up dialog handler to accept confirmation alert
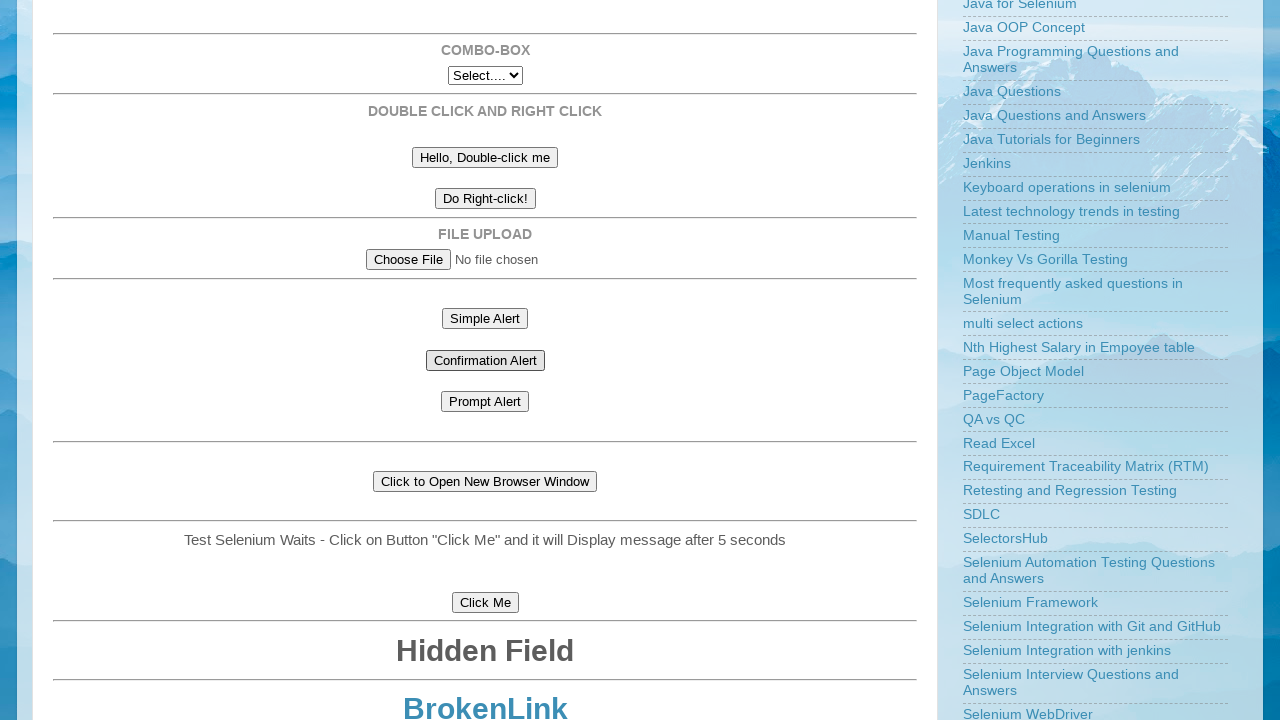

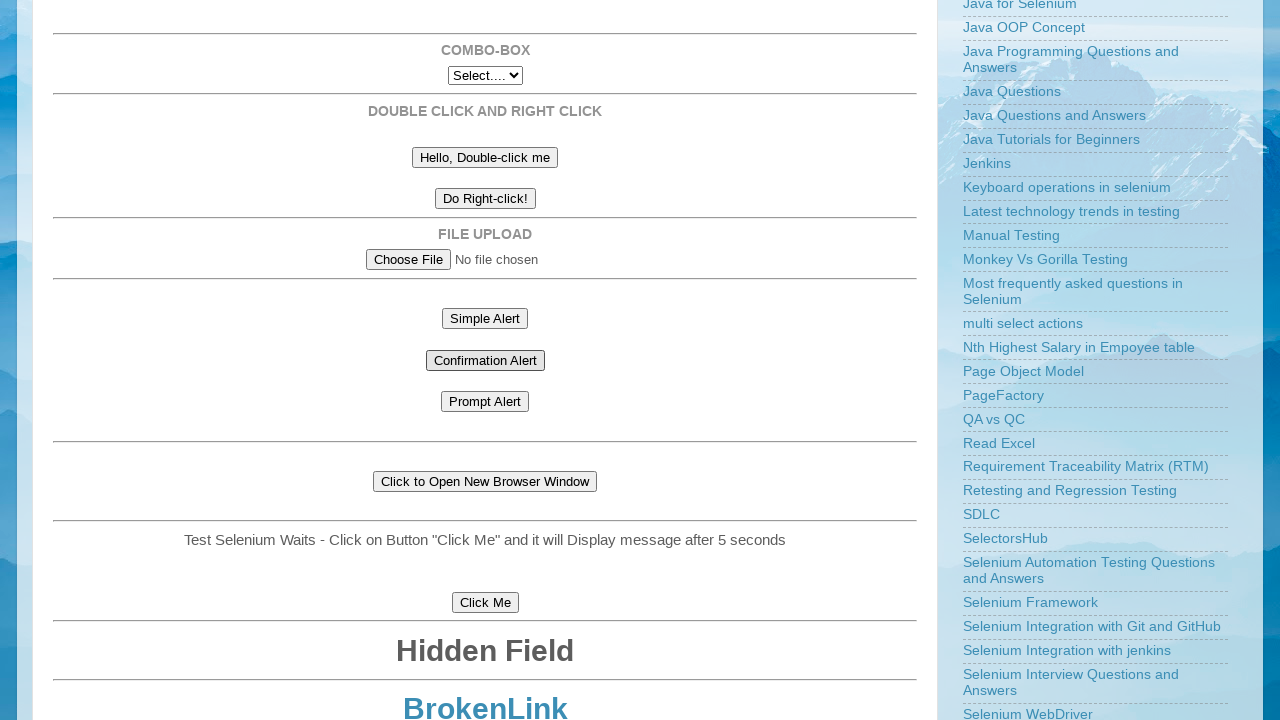